Tests that edits are cancelled when pressing Escape while editing a todo item

Starting URL: https://demo.playwright.dev/todomvc

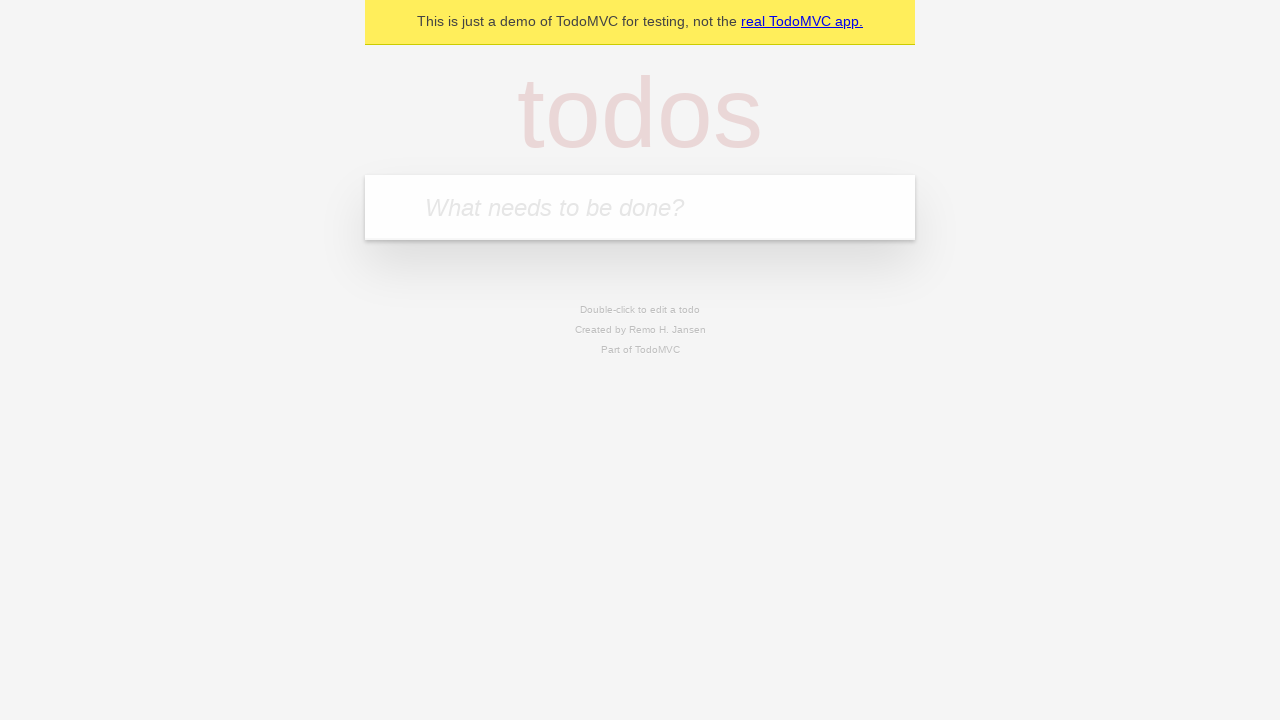

Filled todo input with 'buy some cheese' on internal:attr=[placeholder="What needs to be done?"i]
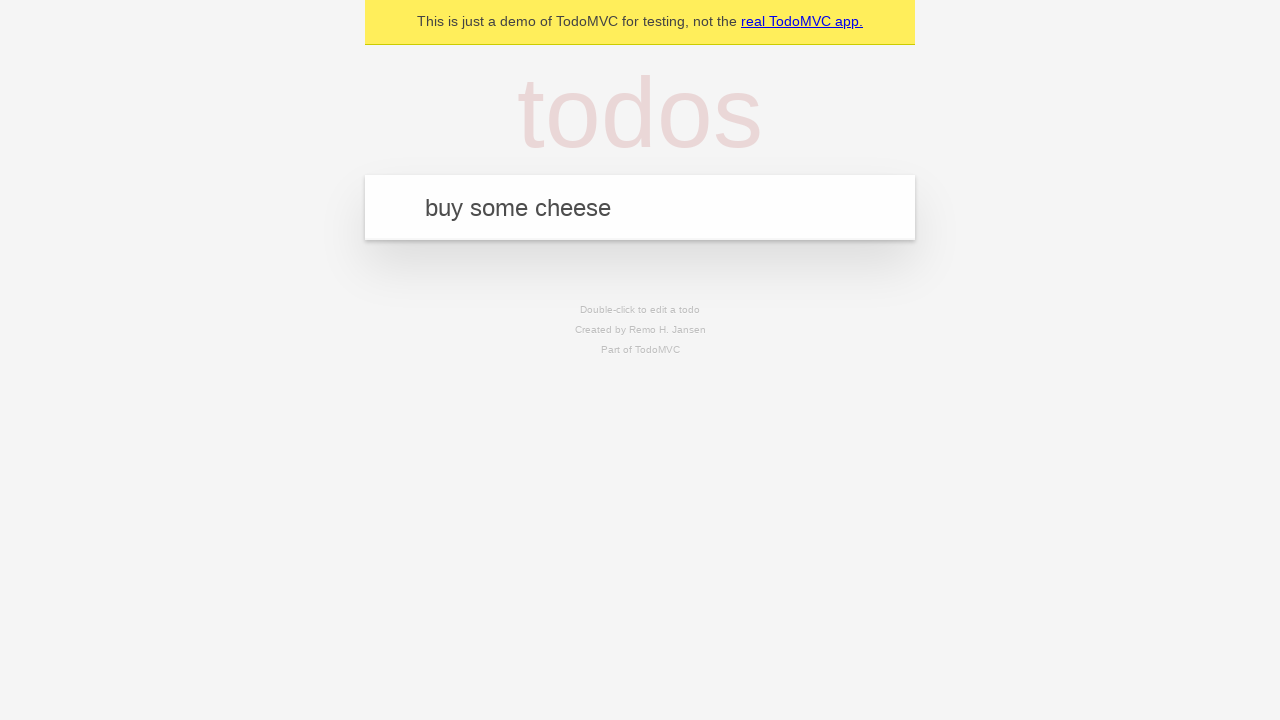

Pressed Enter to create first todo on internal:attr=[placeholder="What needs to be done?"i]
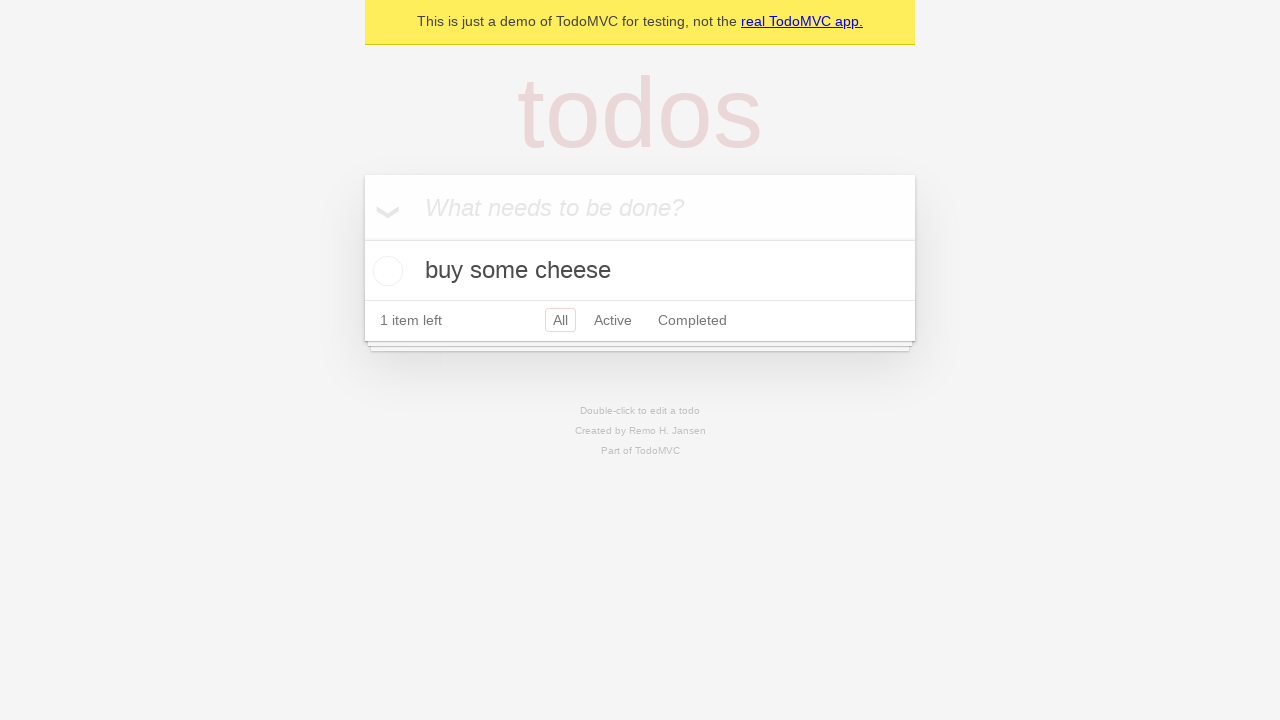

Filled todo input with 'feed the cat' on internal:attr=[placeholder="What needs to be done?"i]
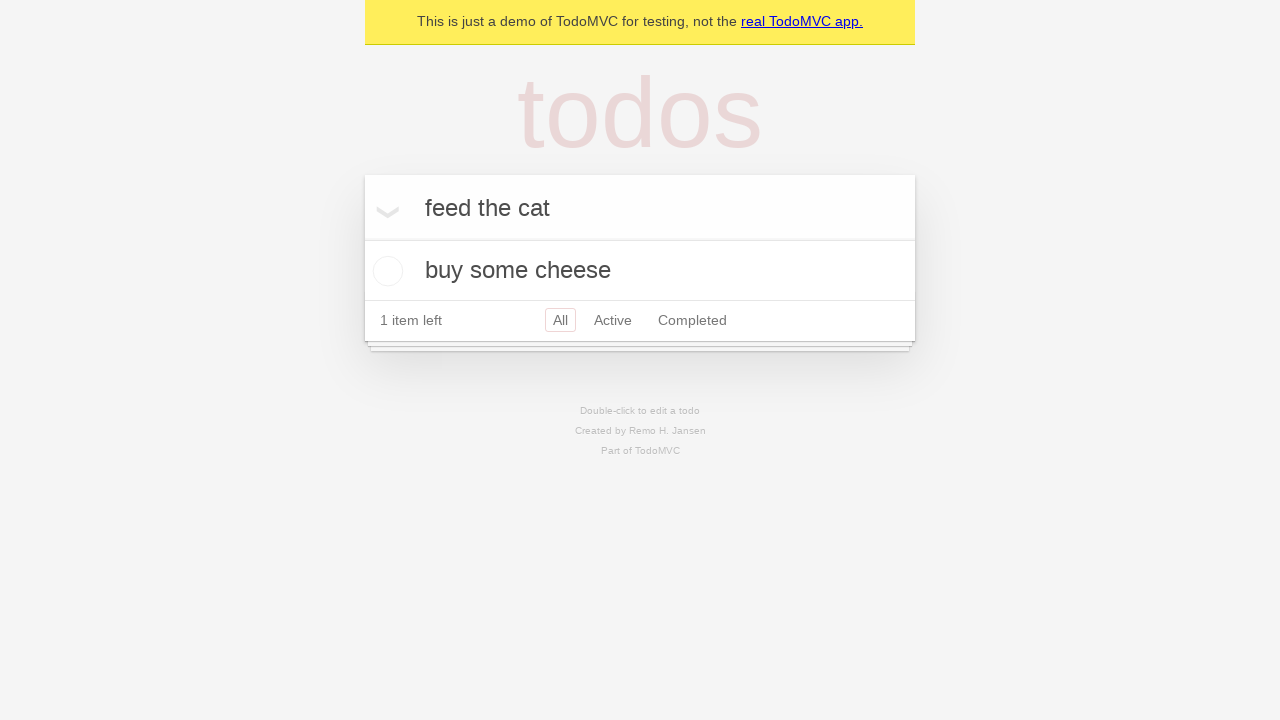

Pressed Enter to create second todo on internal:attr=[placeholder="What needs to be done?"i]
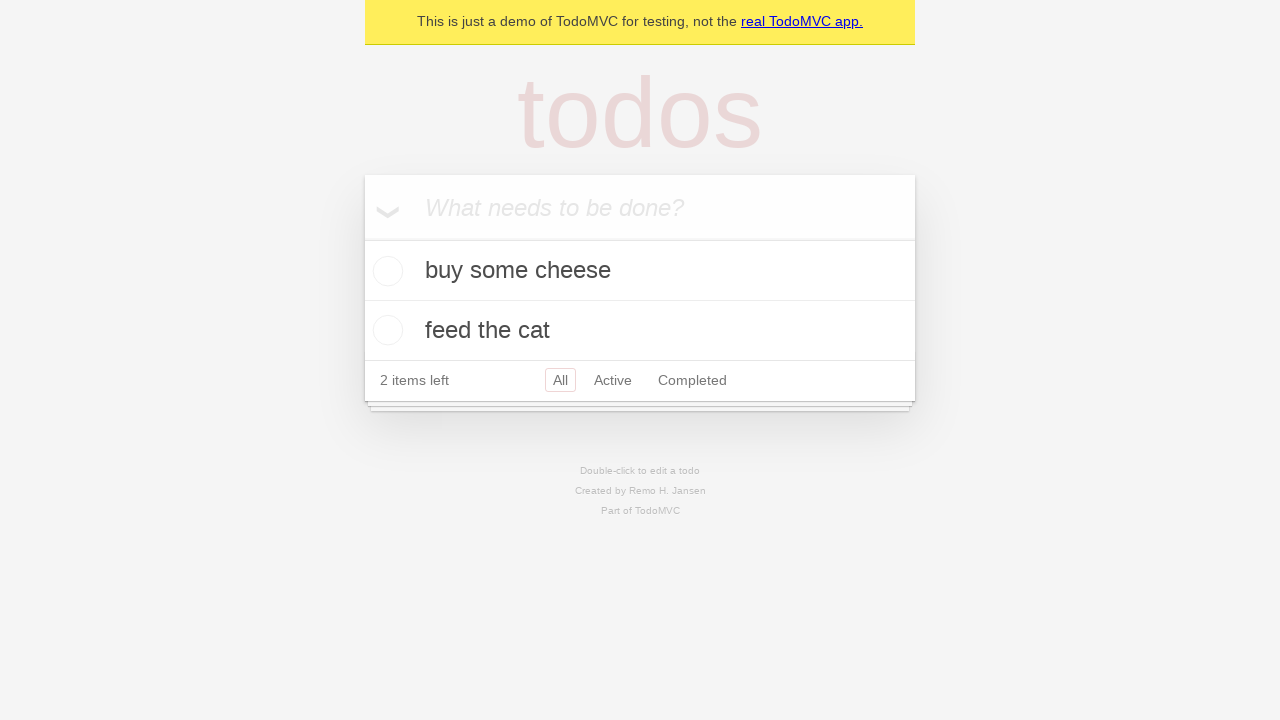

Filled todo input with 'book a doctors appointment' on internal:attr=[placeholder="What needs to be done?"i]
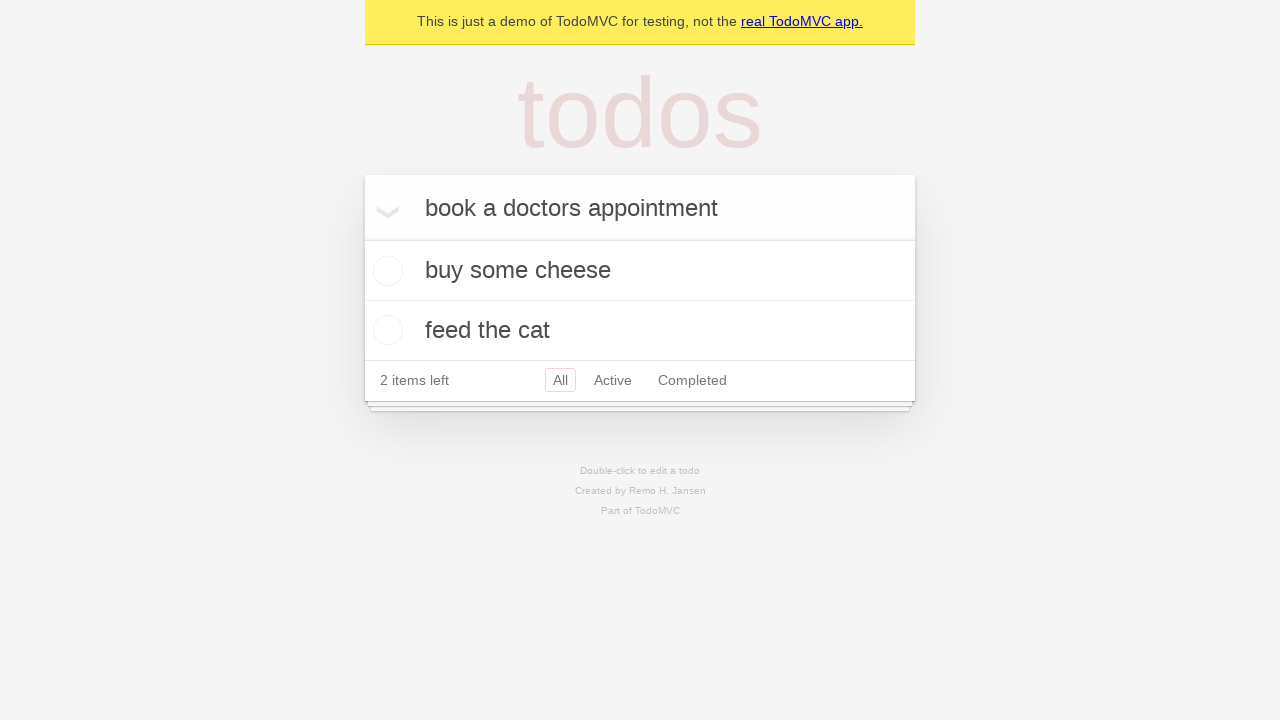

Pressed Enter to create third todo on internal:attr=[placeholder="What needs to be done?"i]
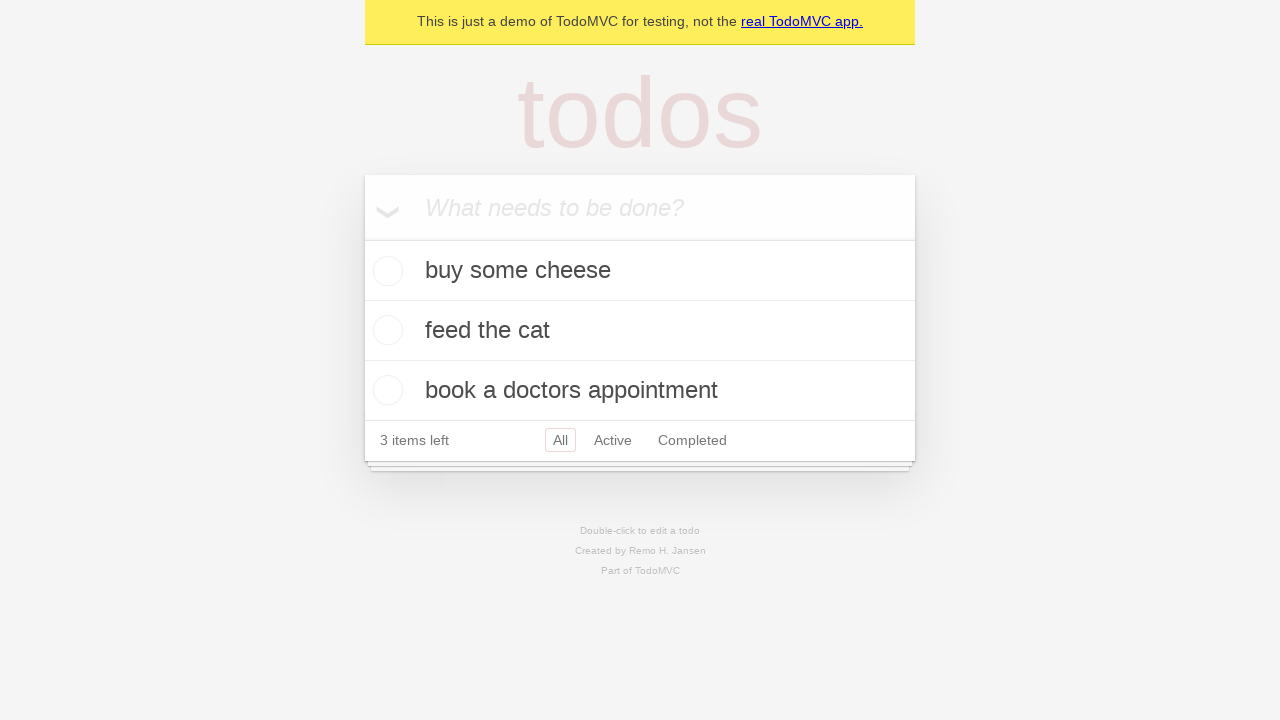

Waited for all 3 todos to be created and visible
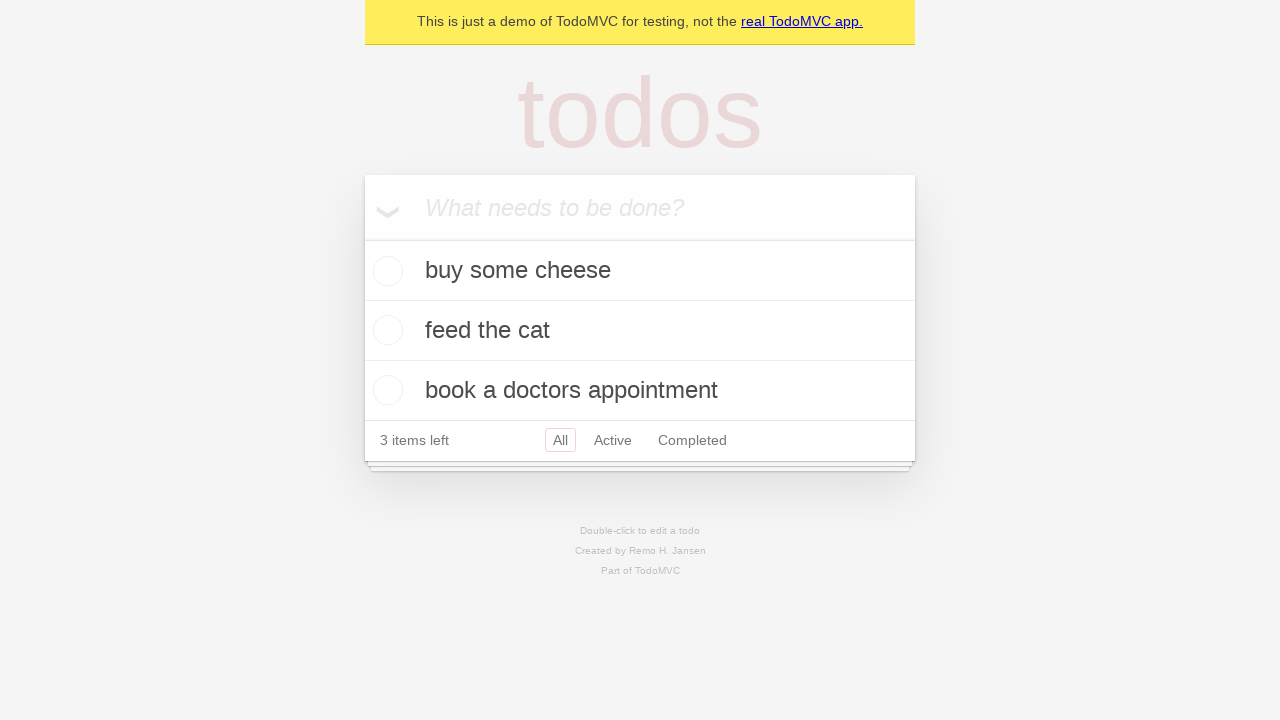

Double-clicked second todo to enter edit mode at (640, 331) on internal:testid=[data-testid="todo-item"s] >> nth=1
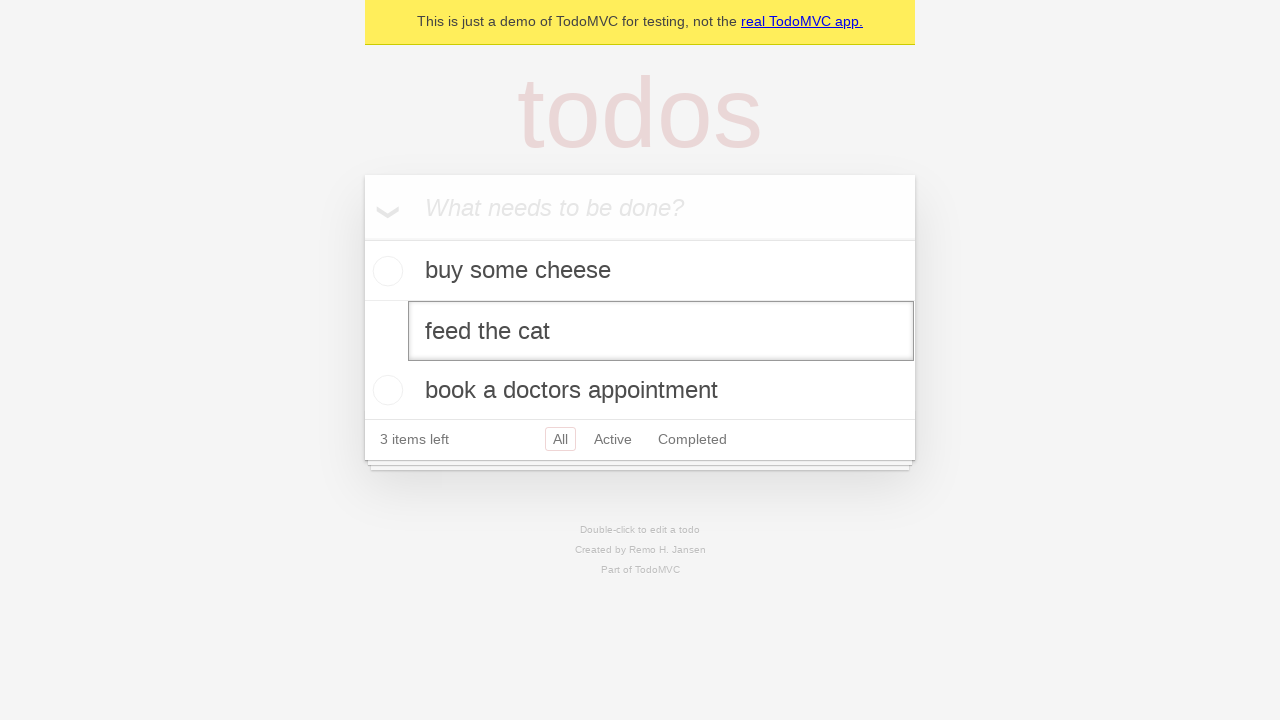

Changed todo text to 'buy some sausages' on internal:testid=[data-testid="todo-item"s] >> nth=1 >> internal:role=textbox[nam
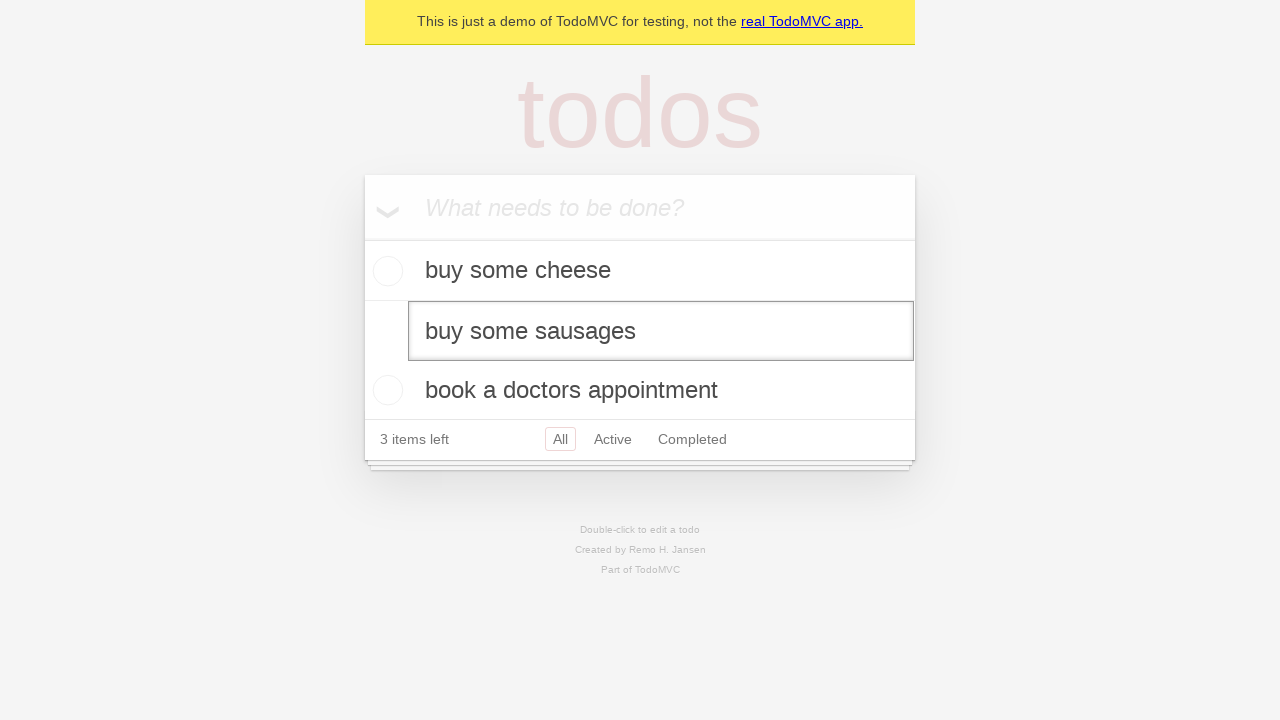

Pressed Escape to cancel edit, reverting todo text on internal:testid=[data-testid="todo-item"s] >> nth=1 >> internal:role=textbox[nam
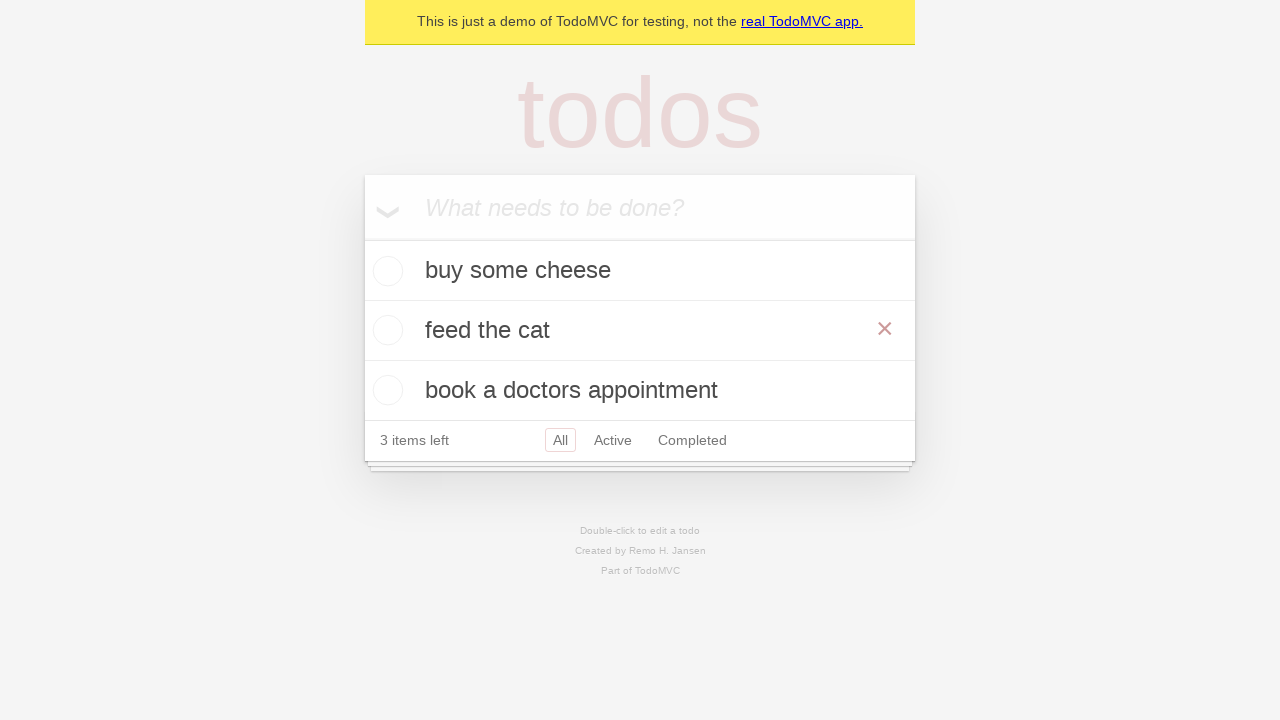

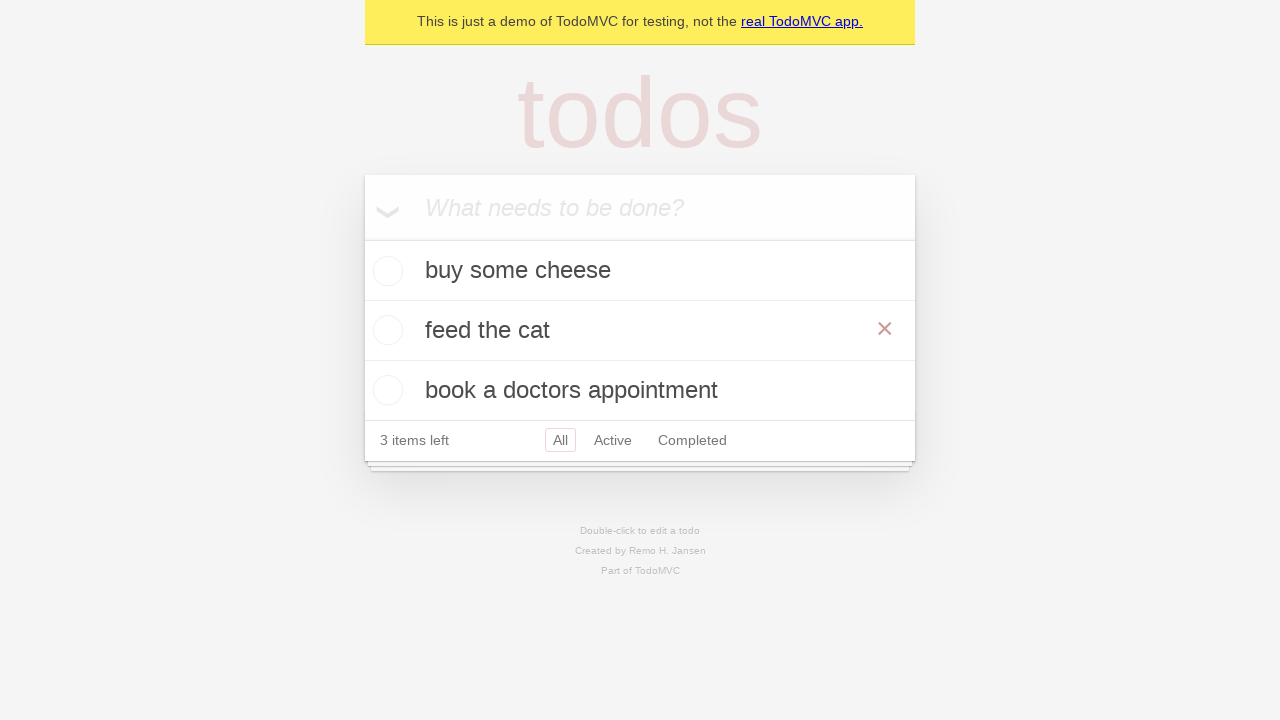